Tests modal dialog interactions by opening large and small modals and closing them

Starting URL: https://demoqa.com/modal-dialogs

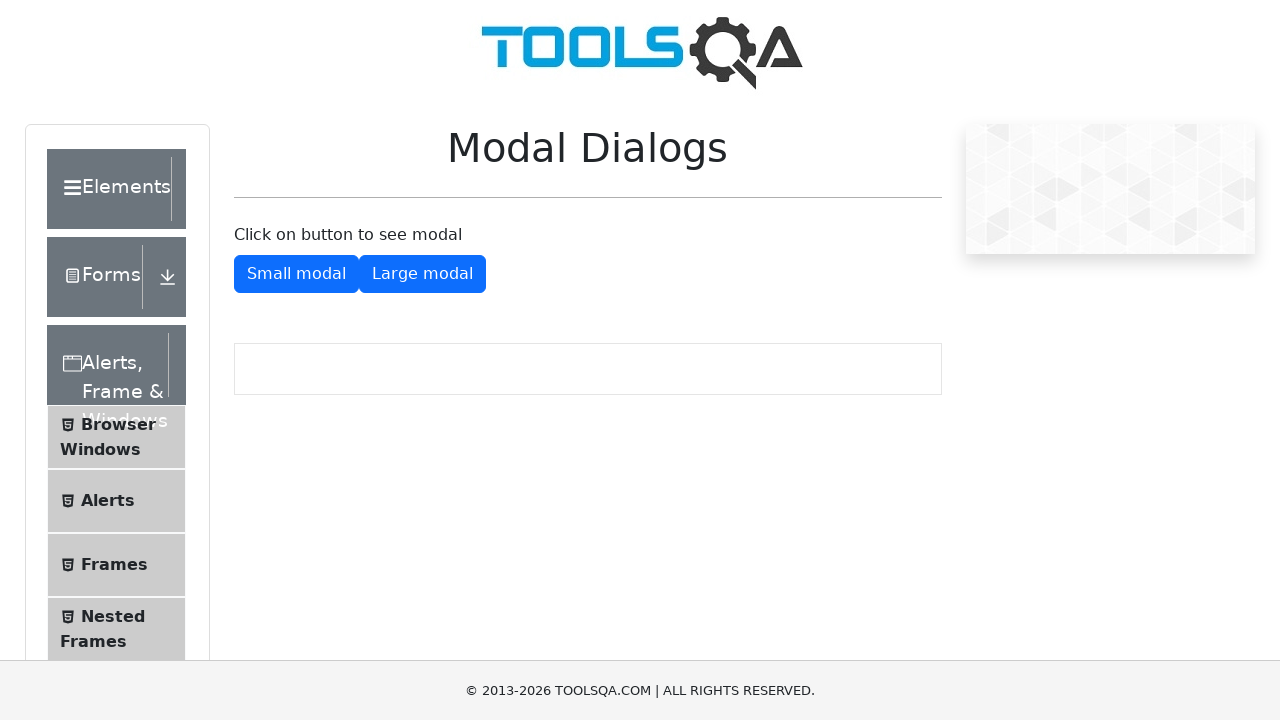

Clicked button to open large modal dialog at (422, 274) on #showLargeModal
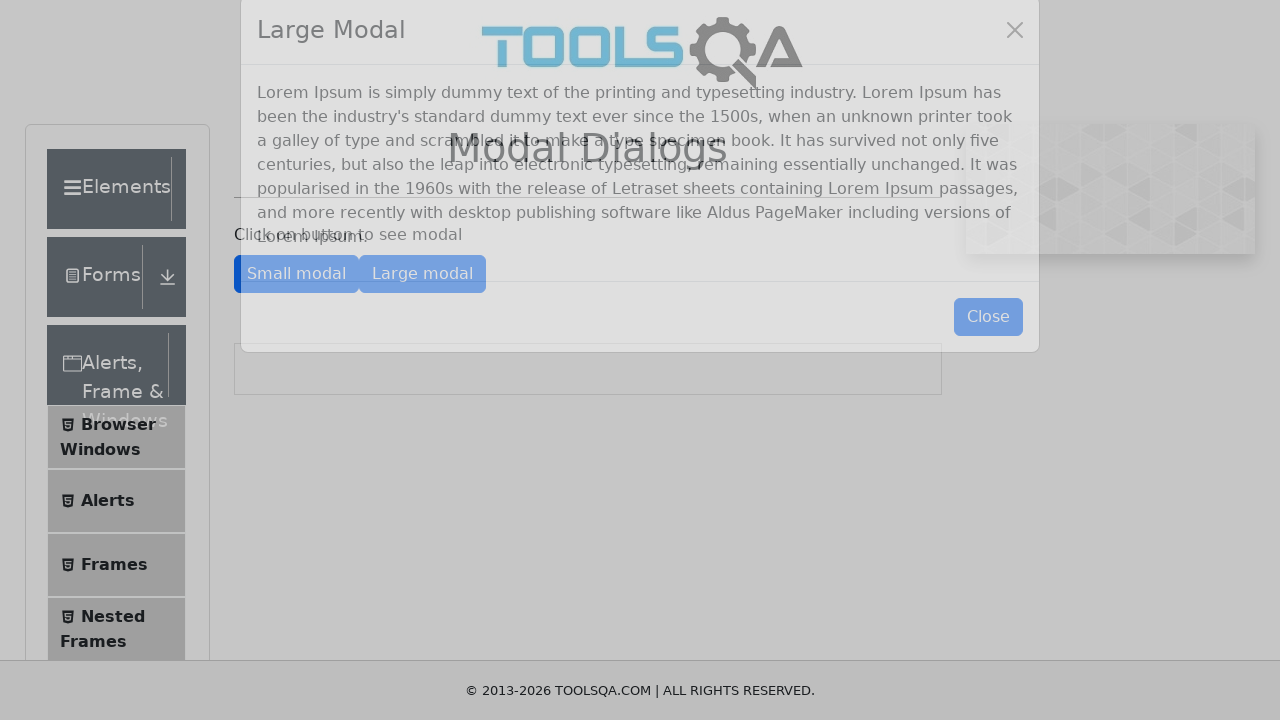

Clicked Close button to dismiss large modal at (988, 350) on button:has-text('Close')
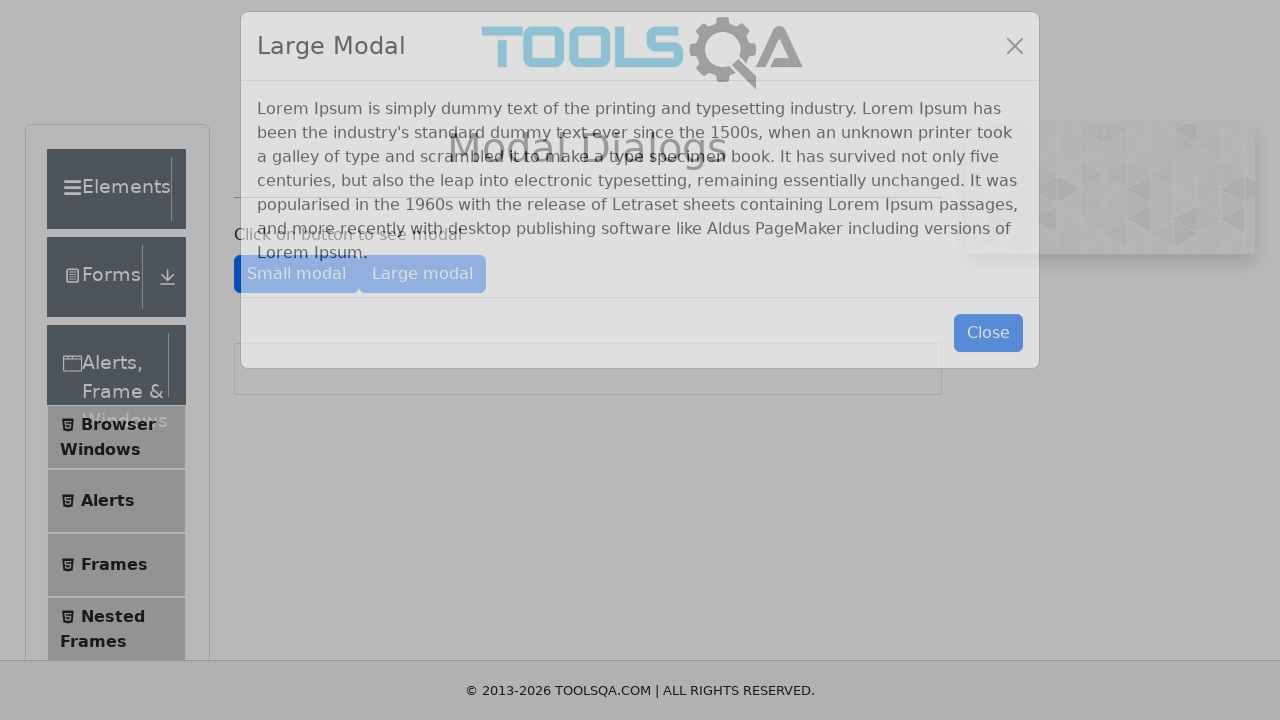

Clicked button to open small modal dialog at (296, 274) on #showSmallModal
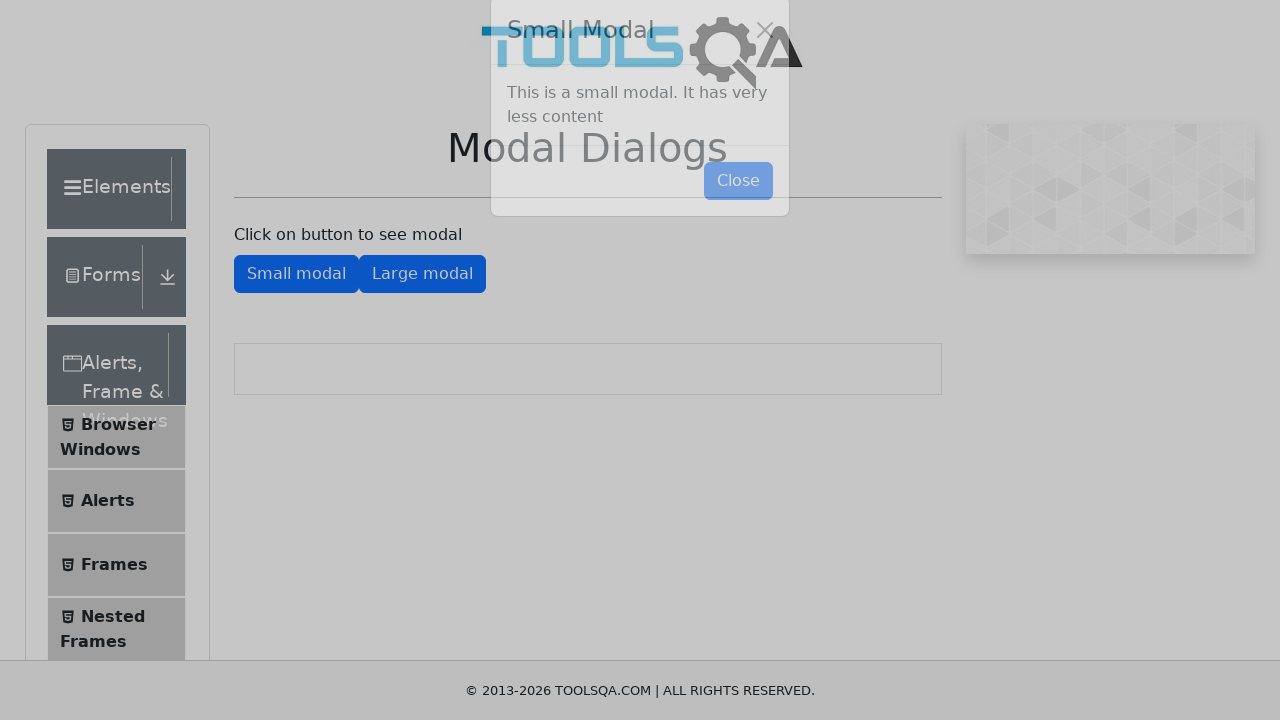

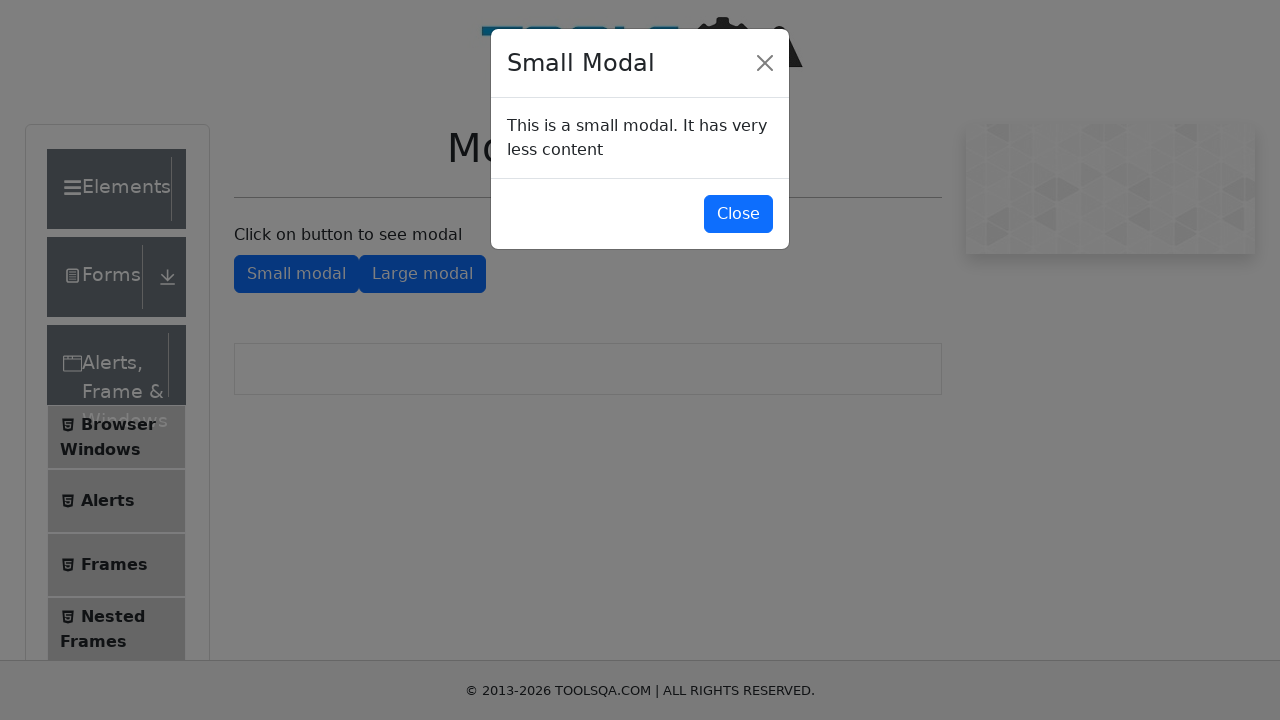